Tests file upload functionality by uploading a file using the file input, clicking the upload button, and verifying the success message is displayed.

Starting URL: https://the-internet.herokuapp.com/upload

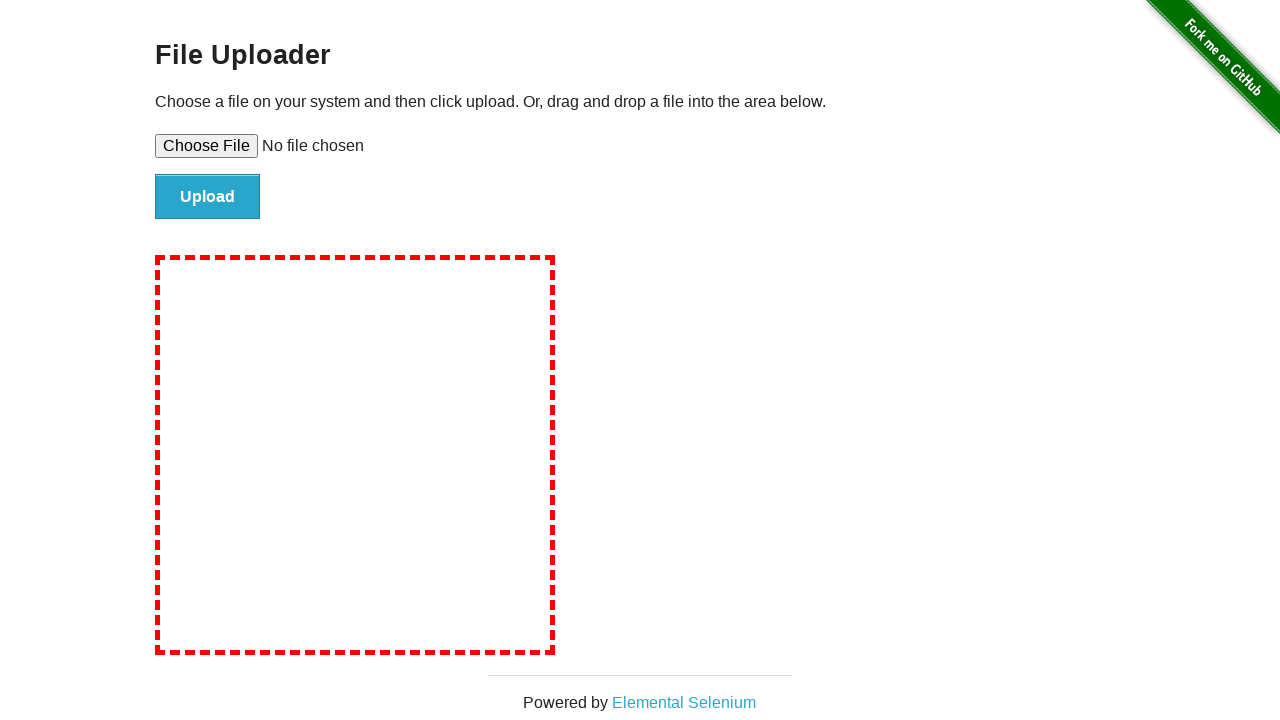

Created temporary test file for upload
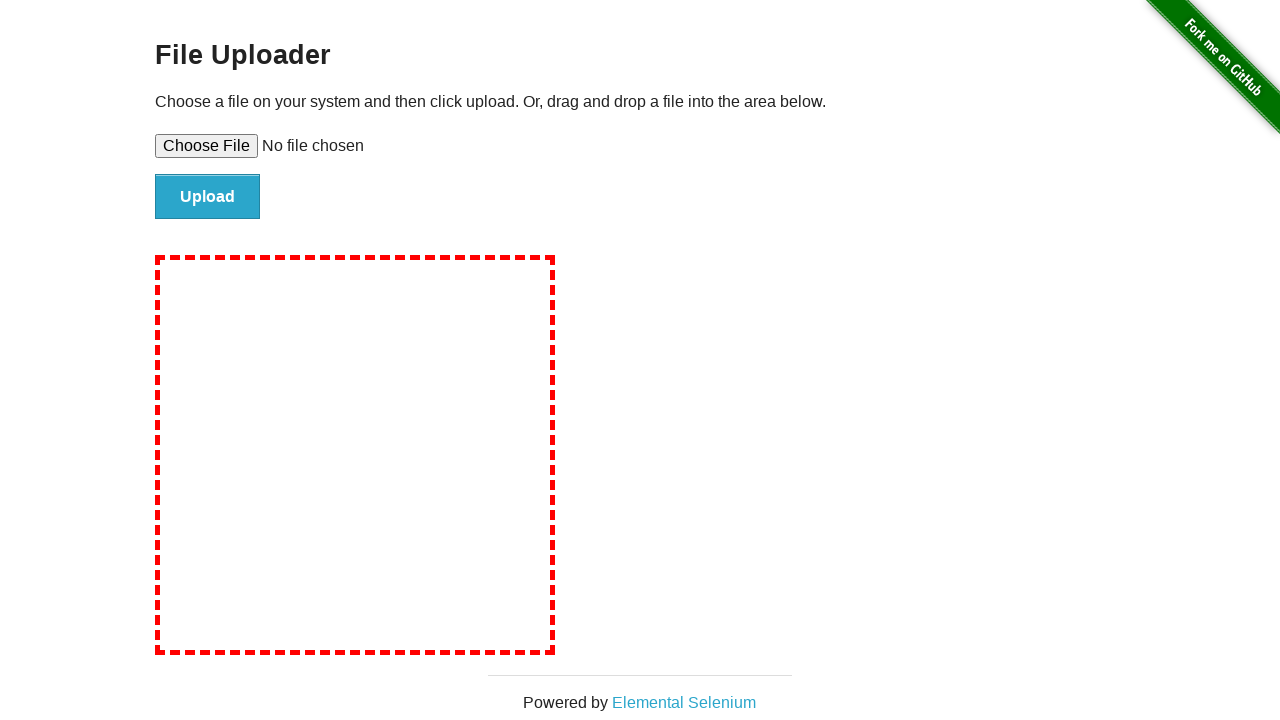

Set input file using file upload element
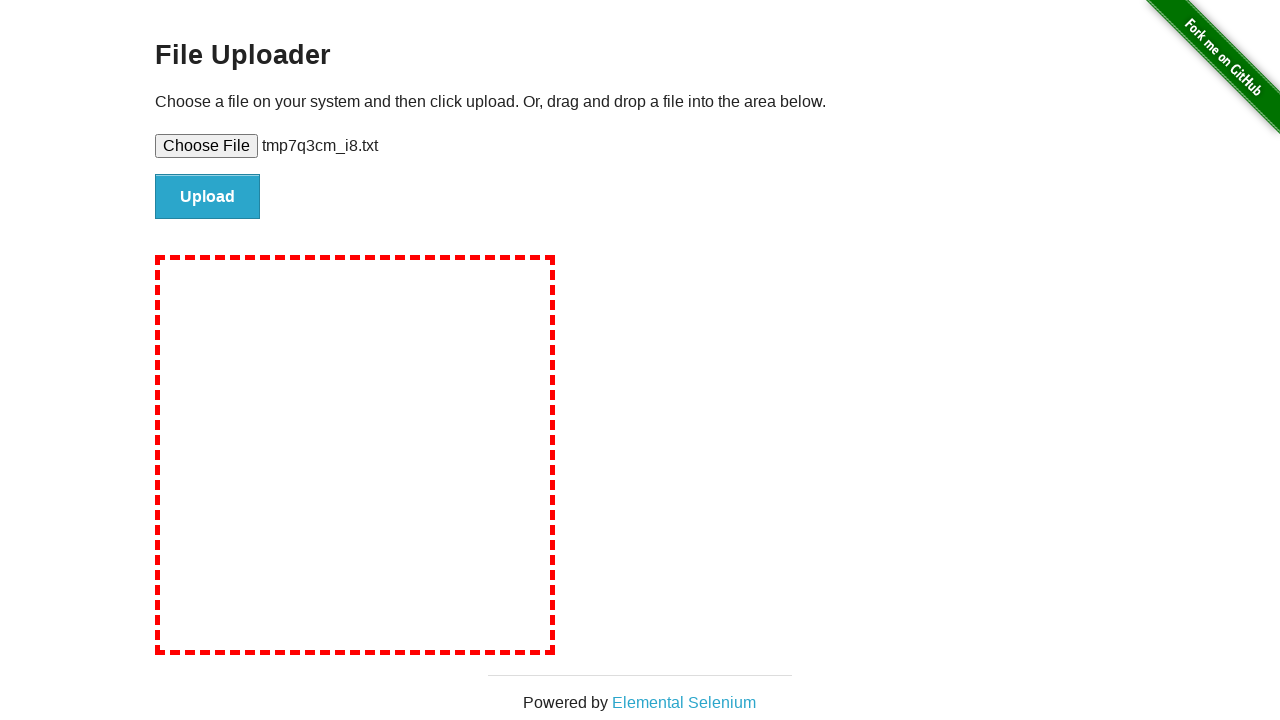

Clicked the Upload button at (208, 197) on #file-submit
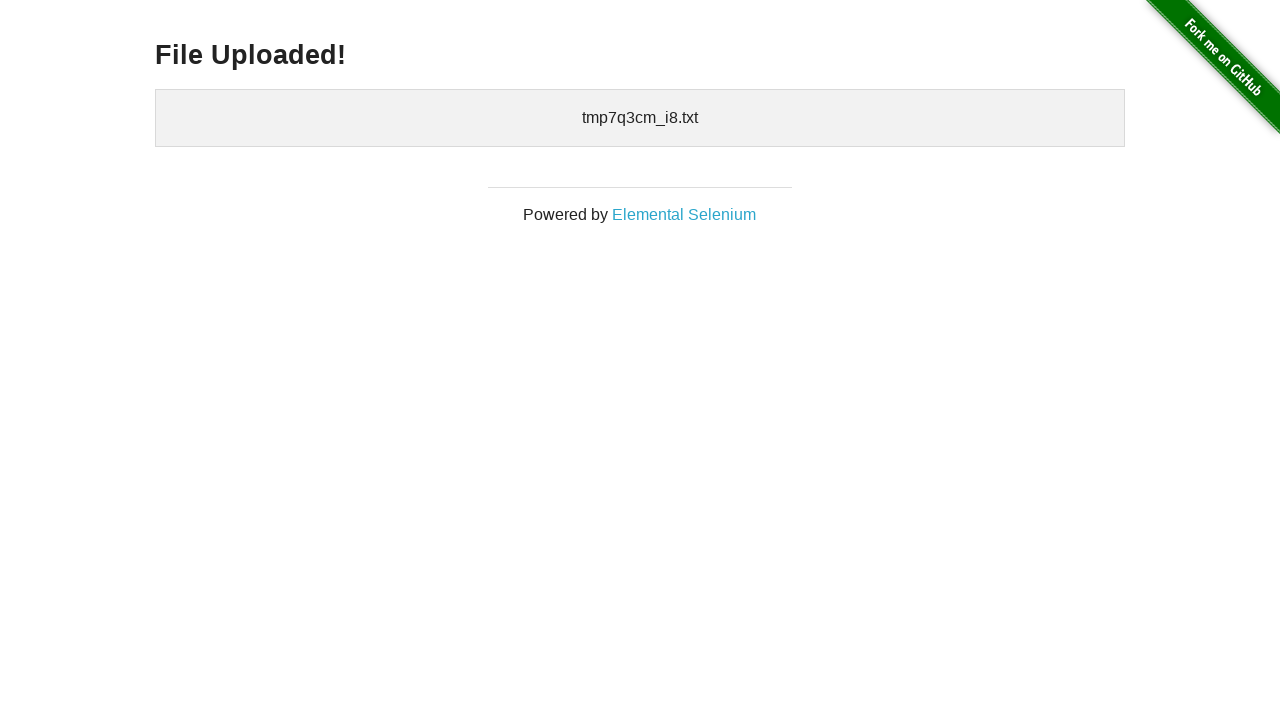

Waited for success message to be visible
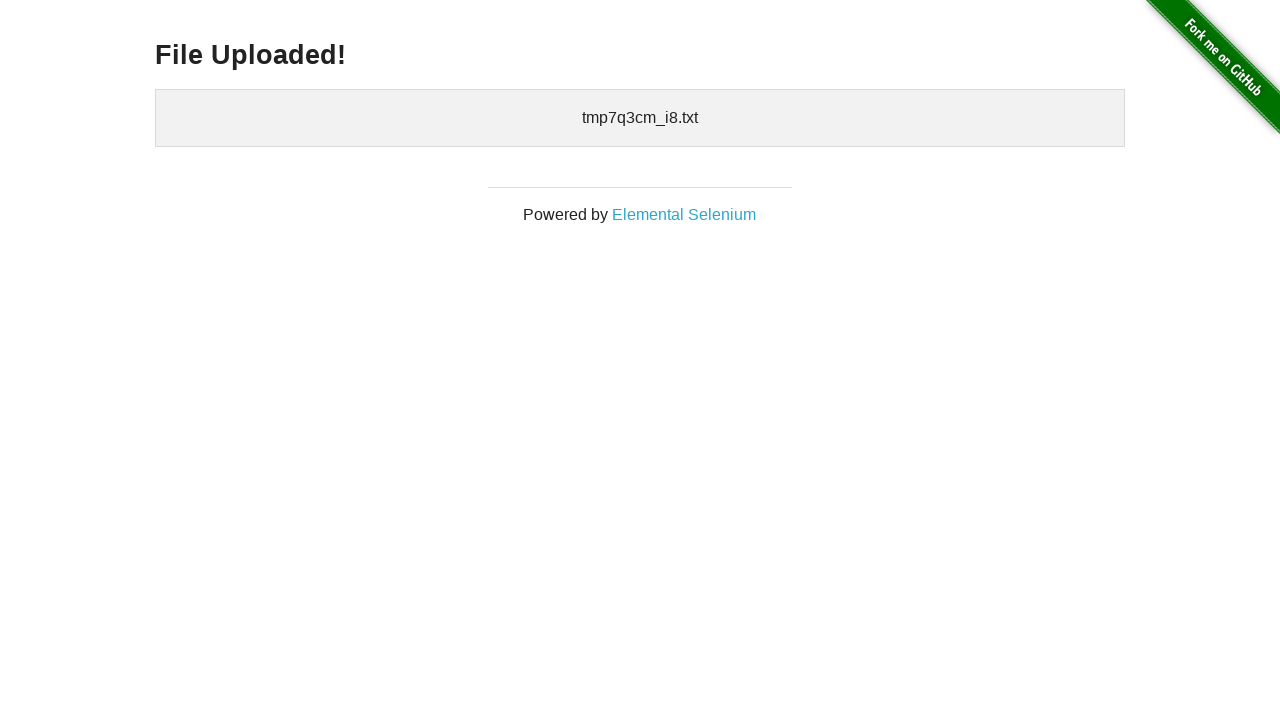

Verified success message is visible
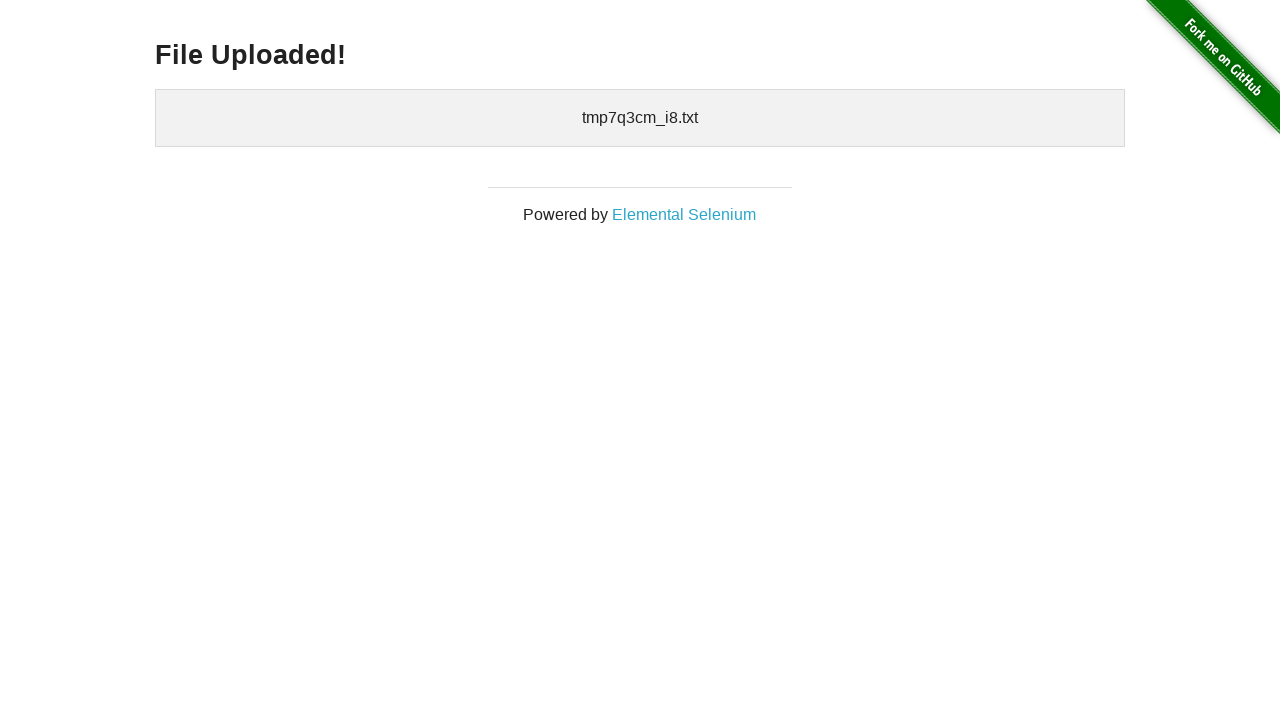

Cleaned up temporary test file
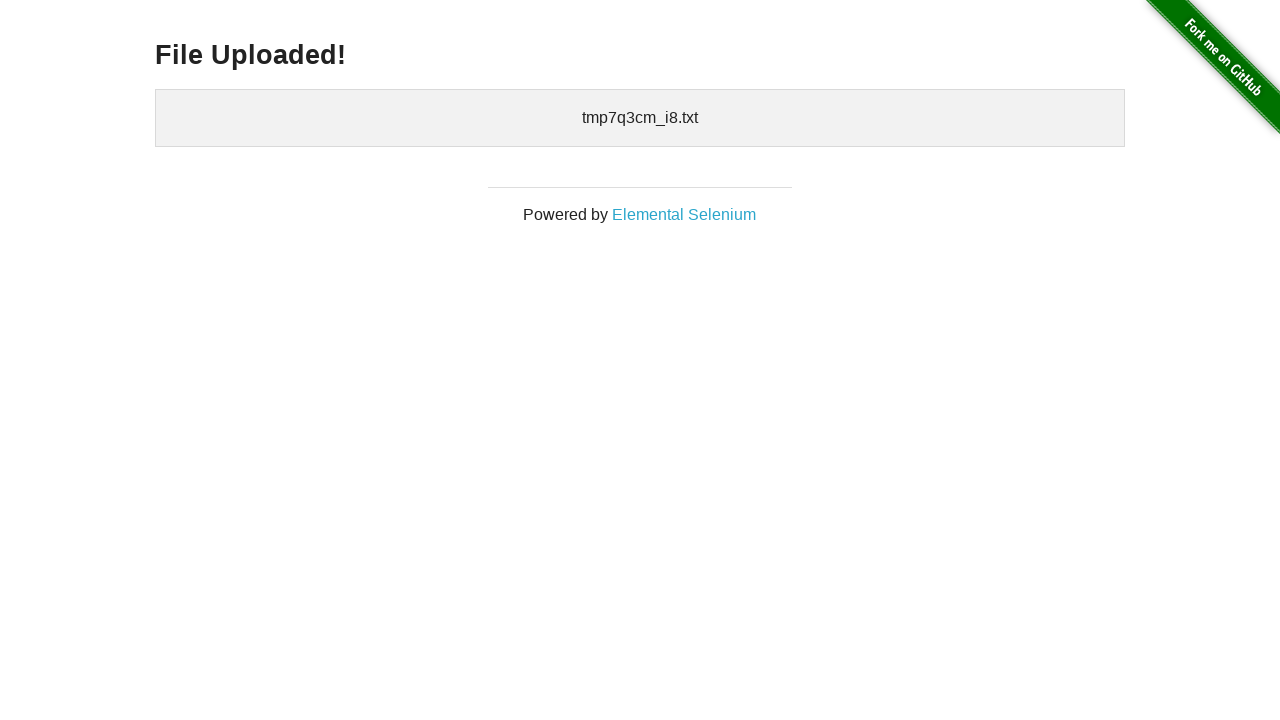

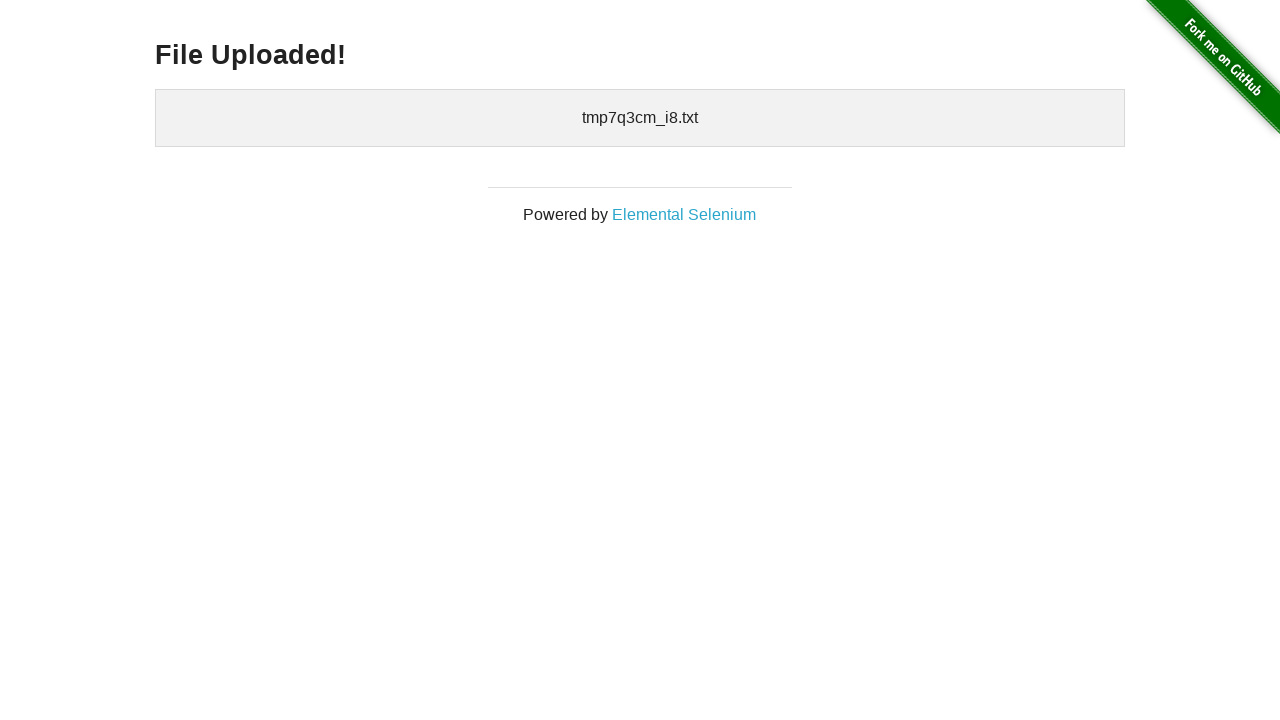